Searches for a specific author on Pensador quotes website by entering the author name in the search field and submitting

Starting URL: https://www.pensador.com/citacoes/

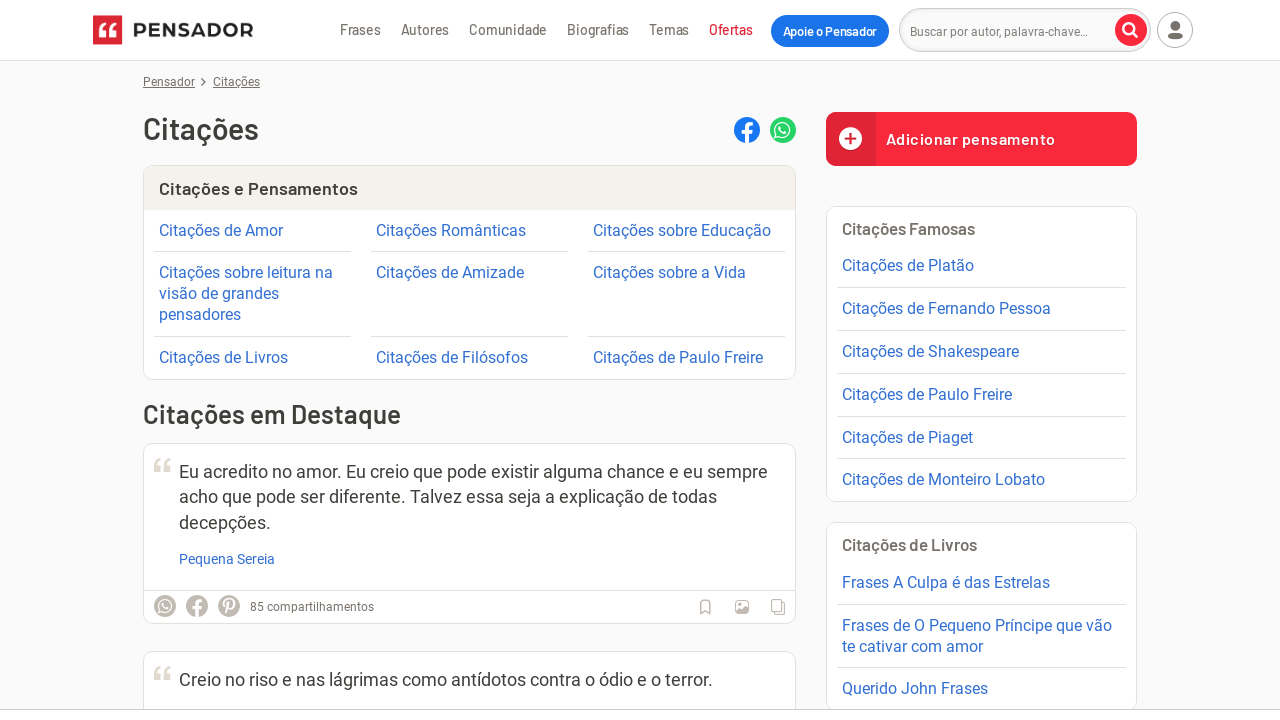

Clicked on search field at (1025, 30) on input[name='q']
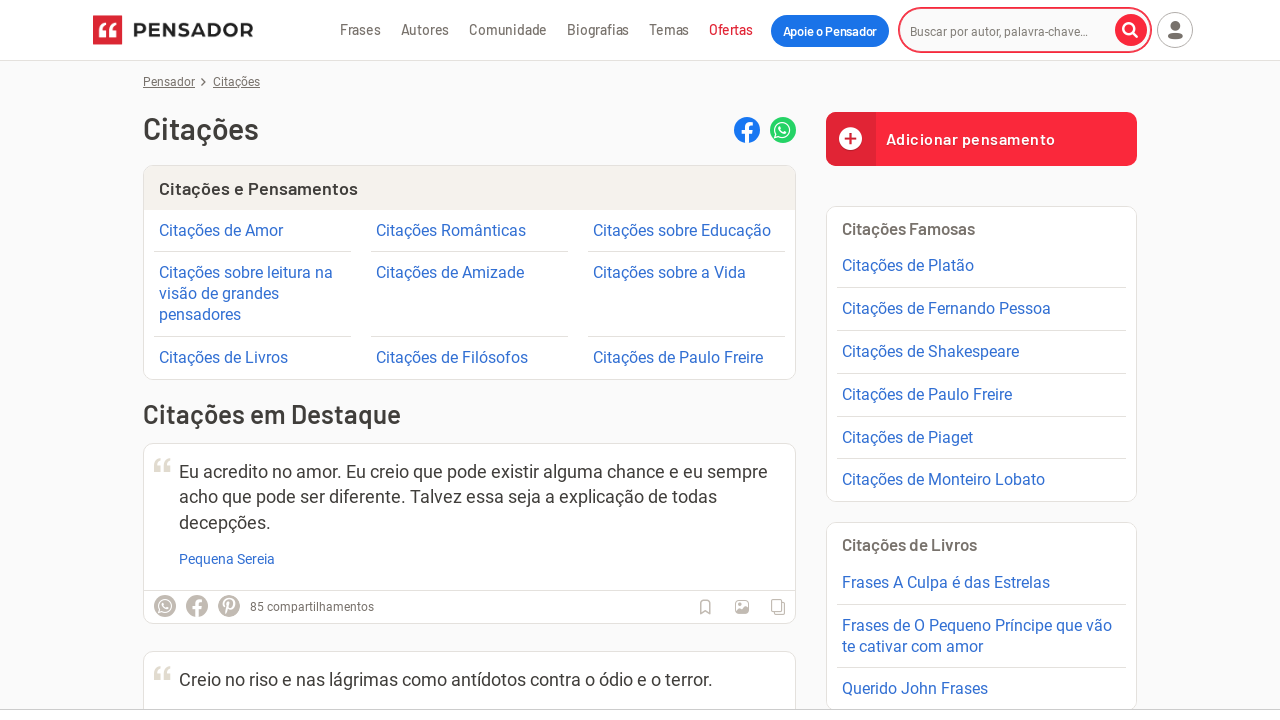

Entered author name 'Albert Einstein' in search field on input[name='q']
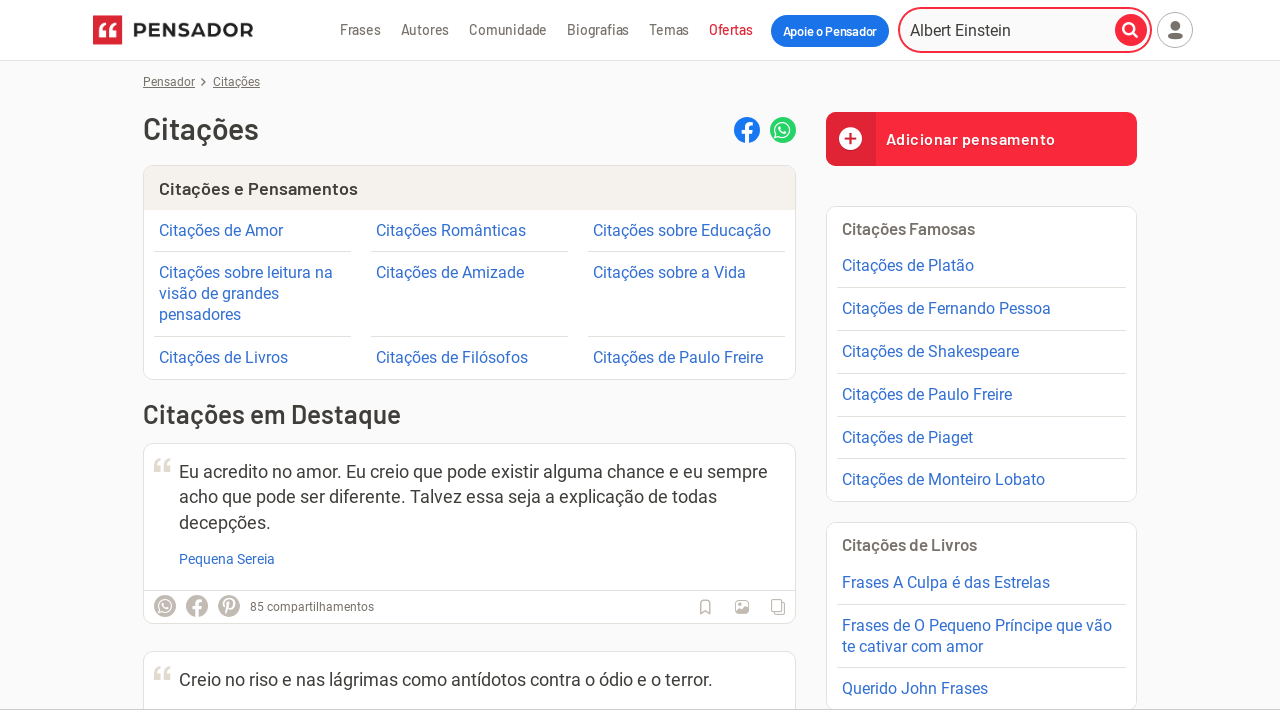

Submitted search by pressing Enter on input[name='q']
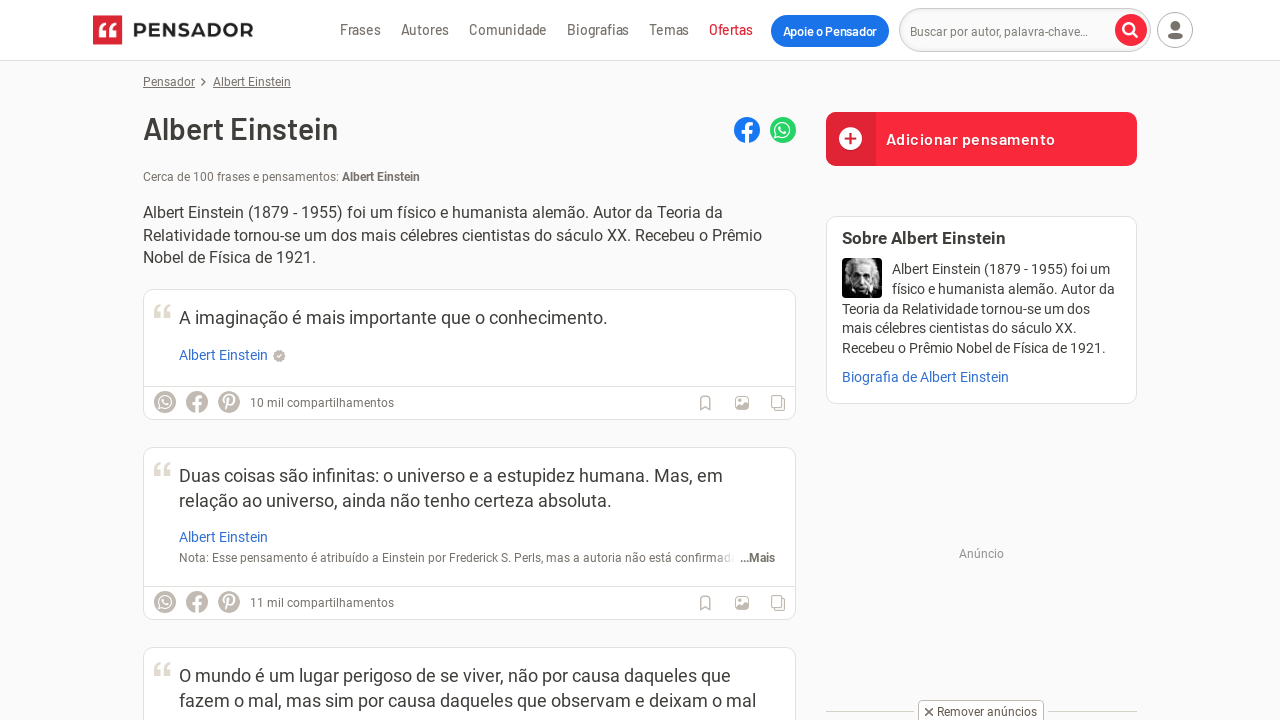

Search results loaded with author quotes
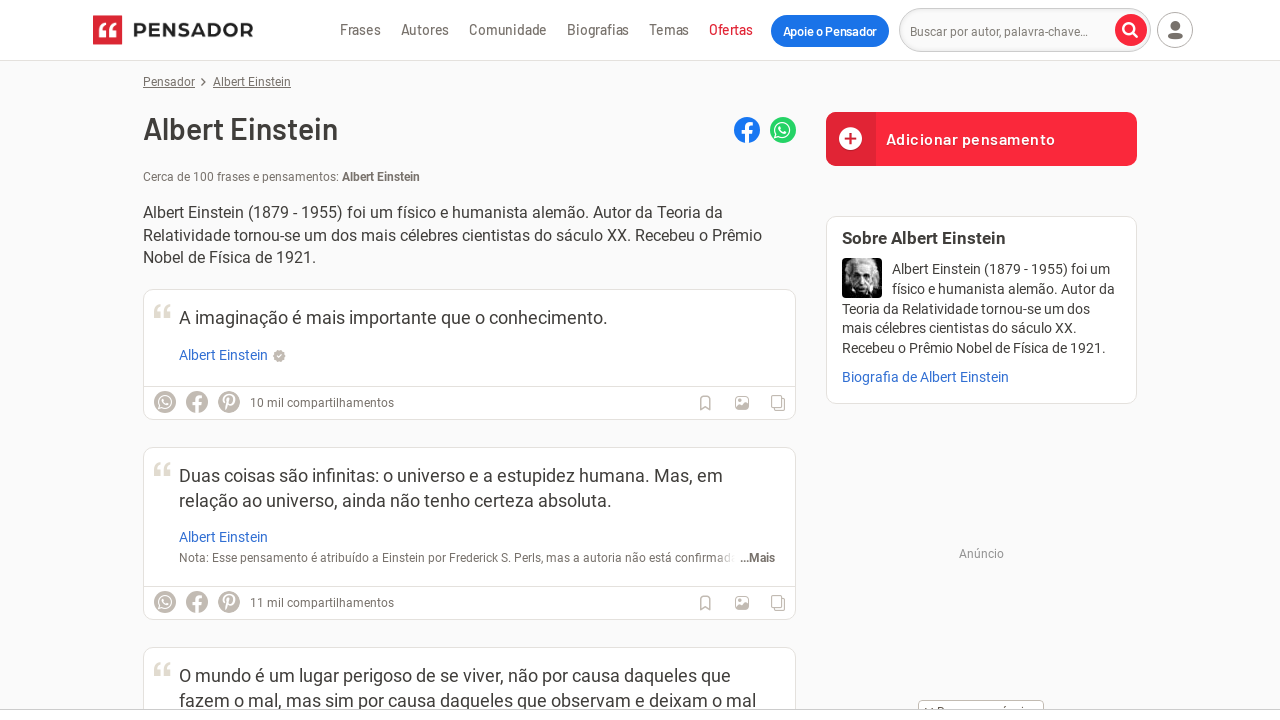

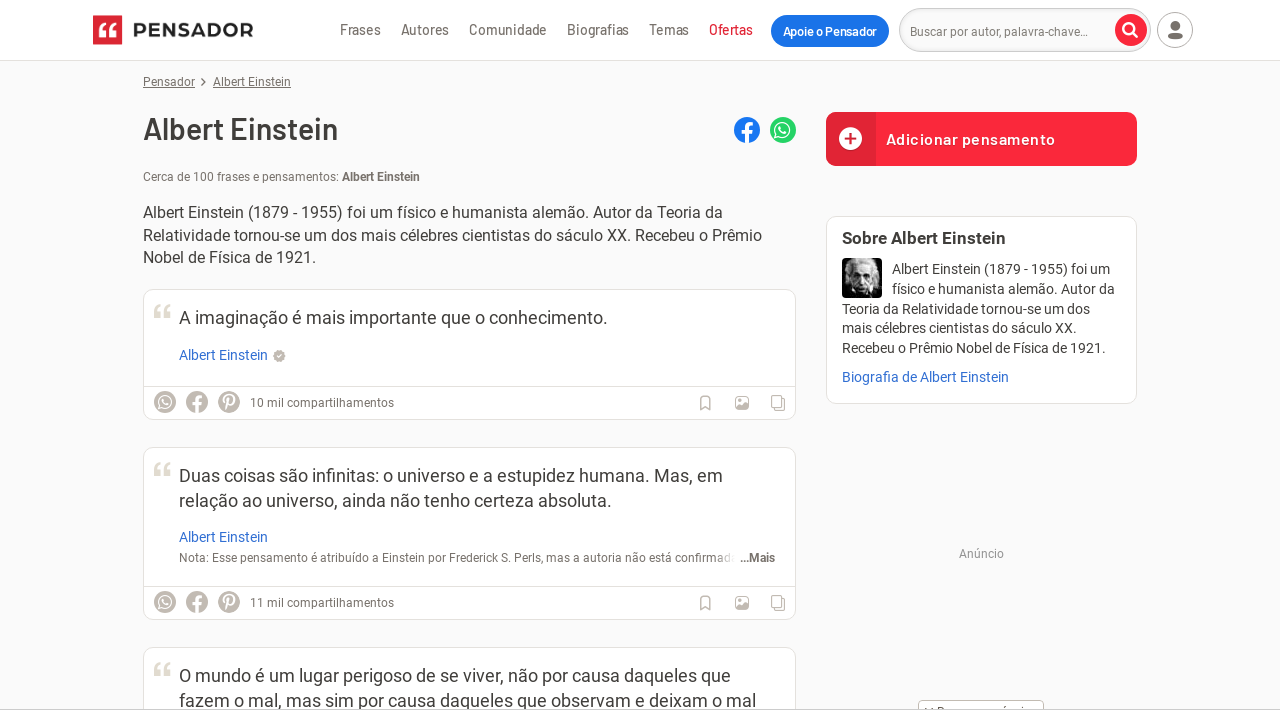